Navigates to SpiceJet website and retrieves the page title

Starting URL: https://spicejet.com

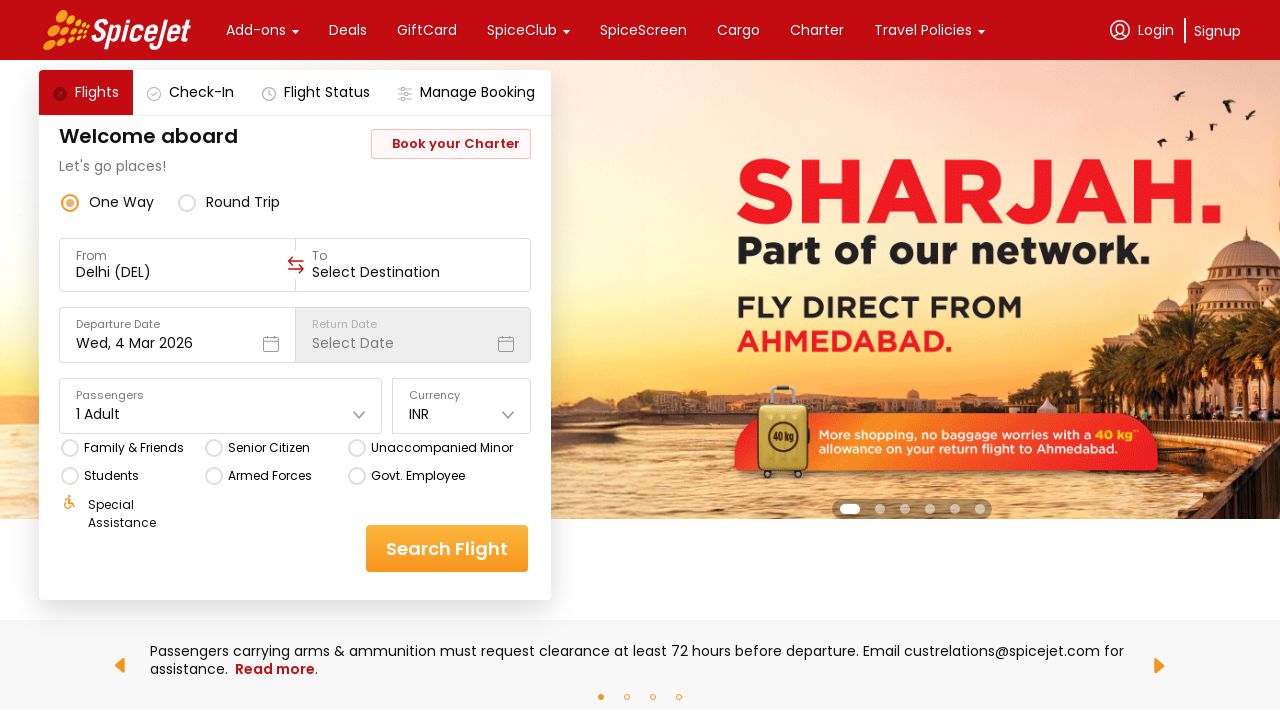

Retrieved page title from SpiceJet website
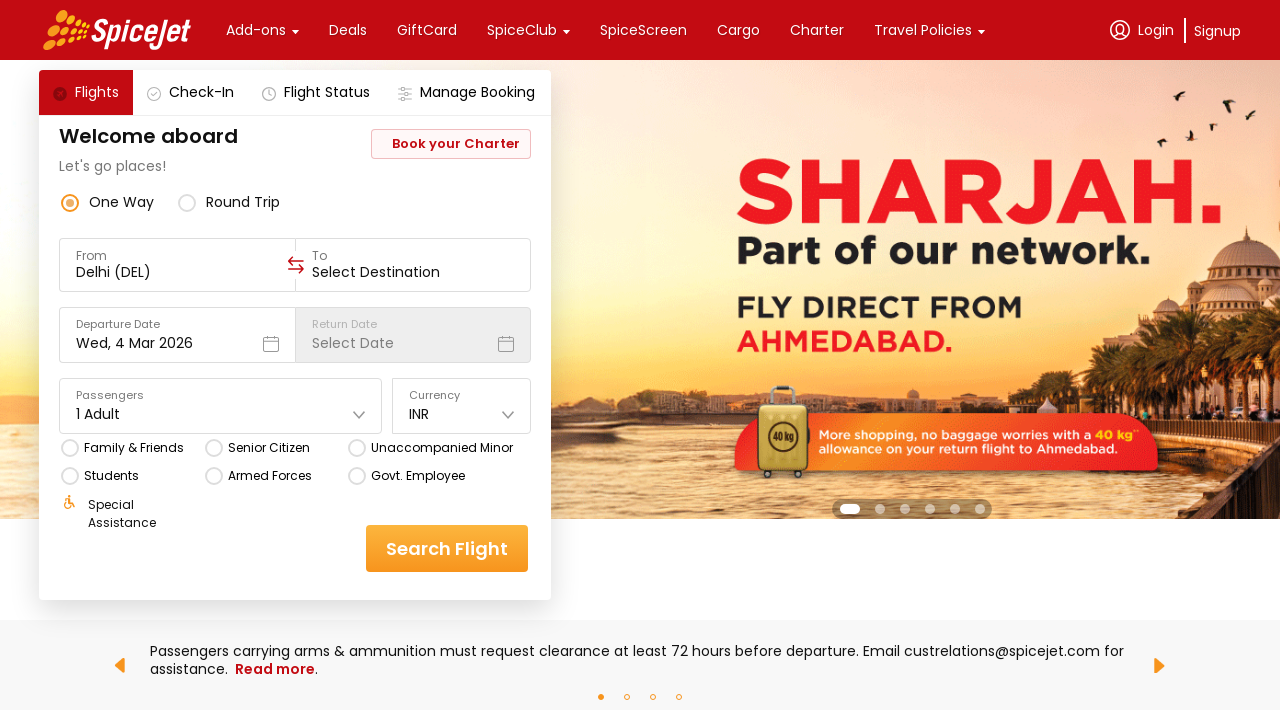

Printed page title to console
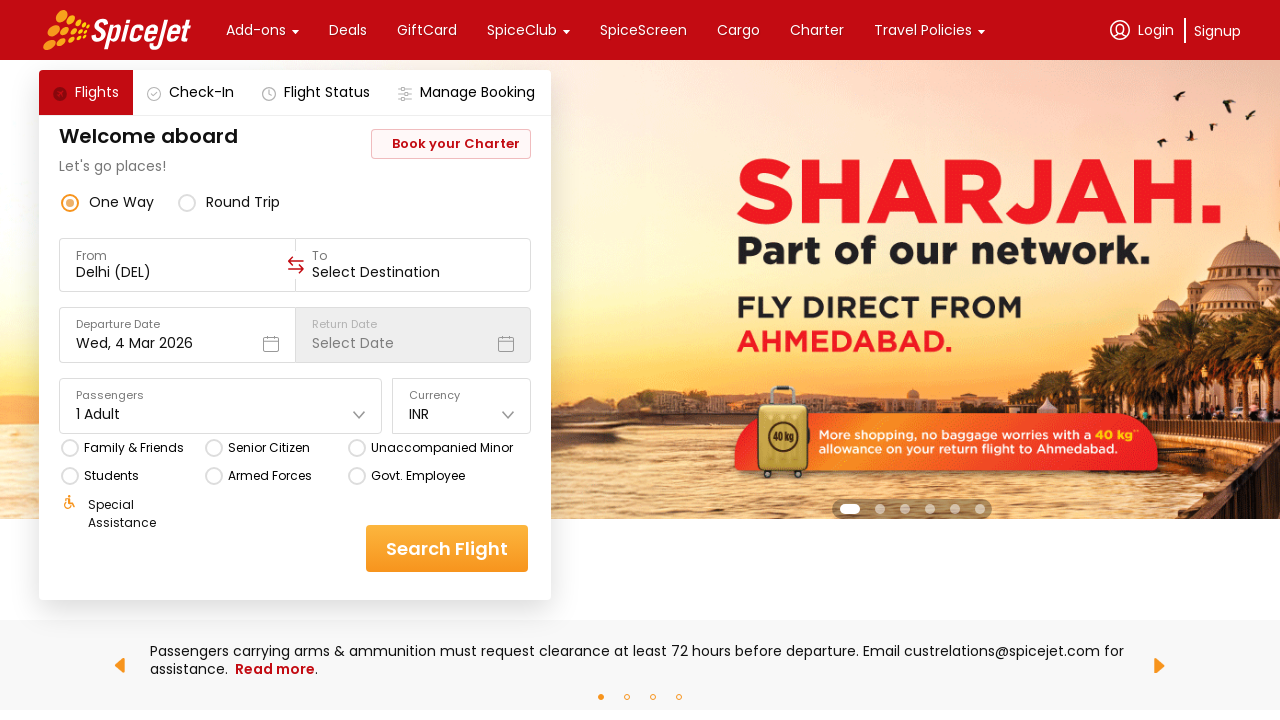

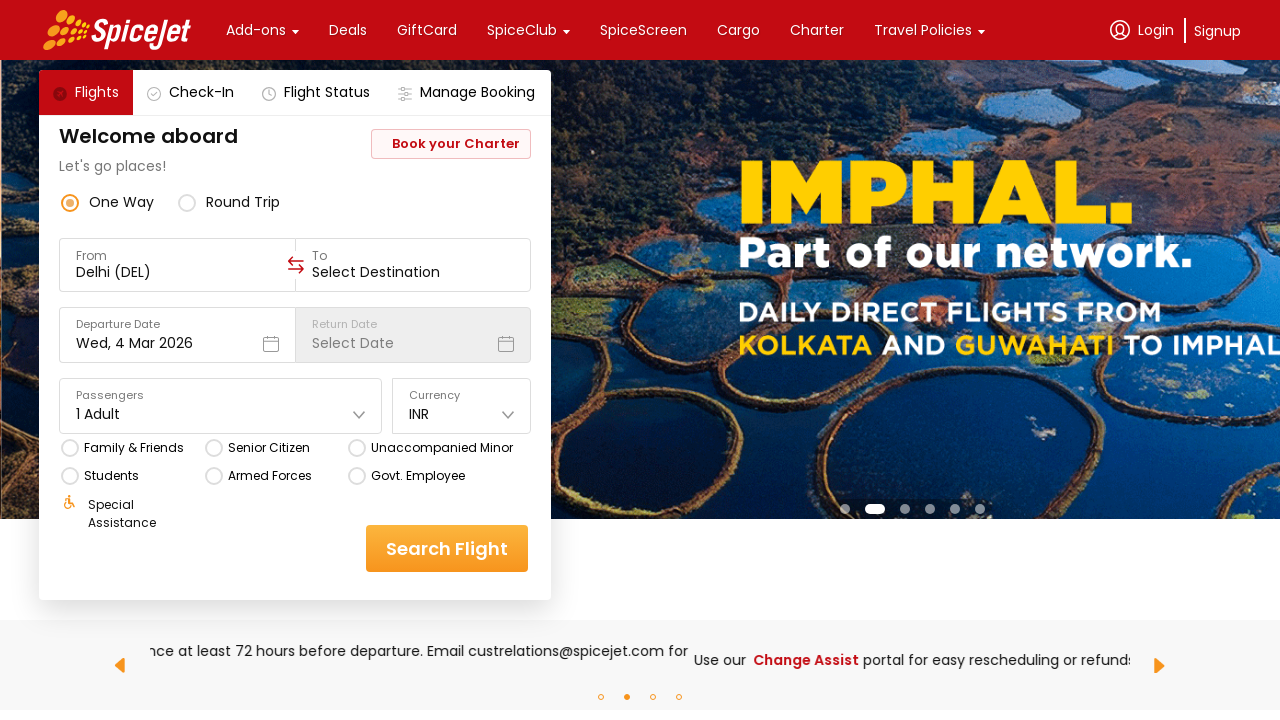